Navigates to GitHub's homepage and verifies the page loads by checking that the page title is present.

Starting URL: https://github.com

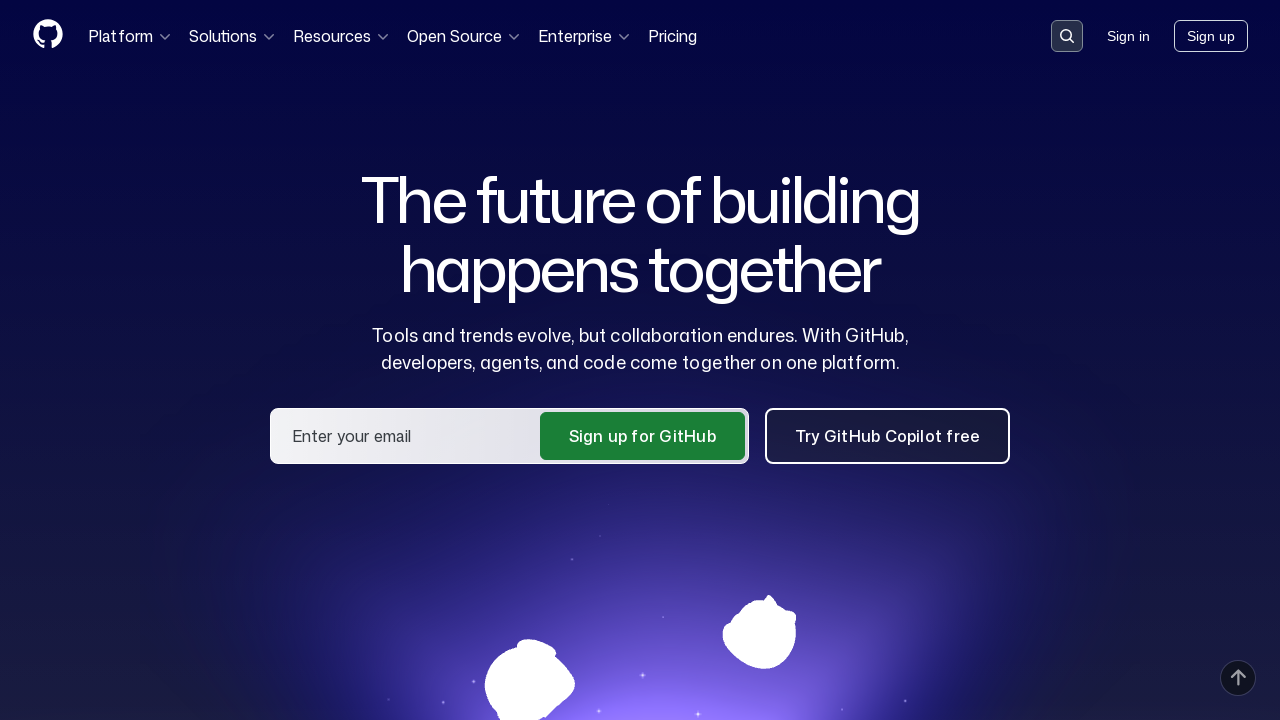

Navigated to GitHub homepage
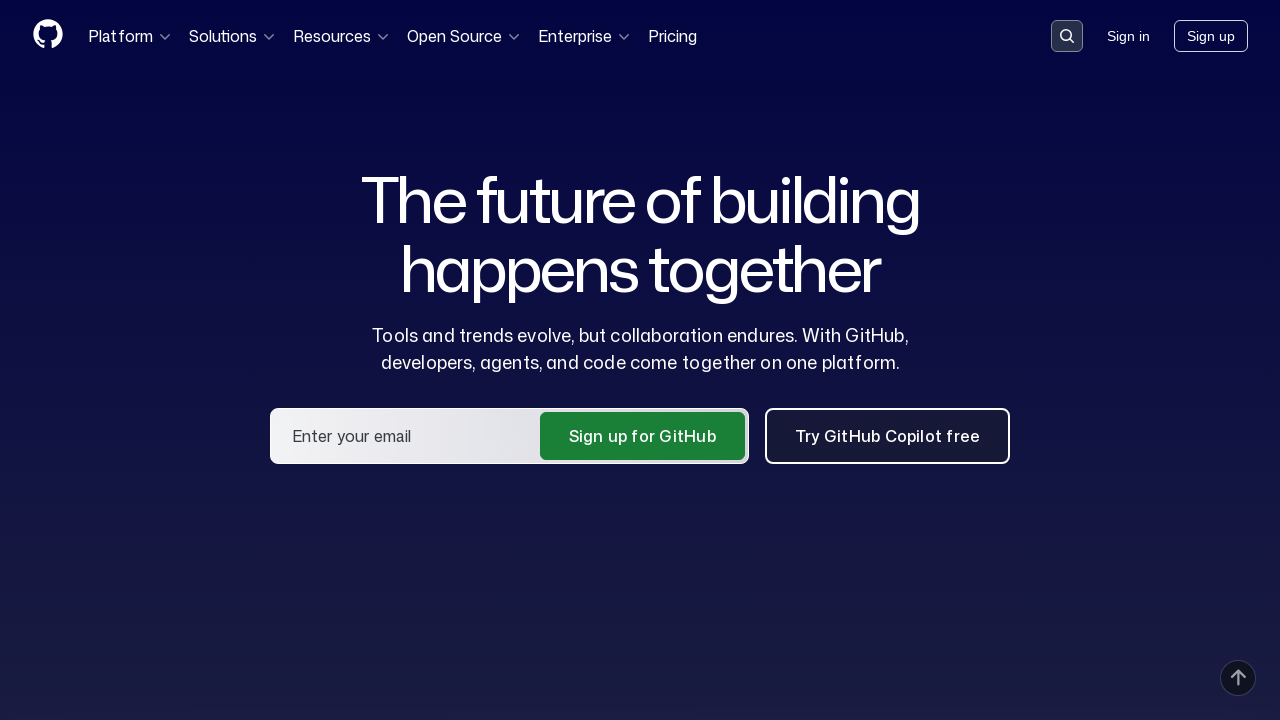

Page loaded with domcontentloaded state
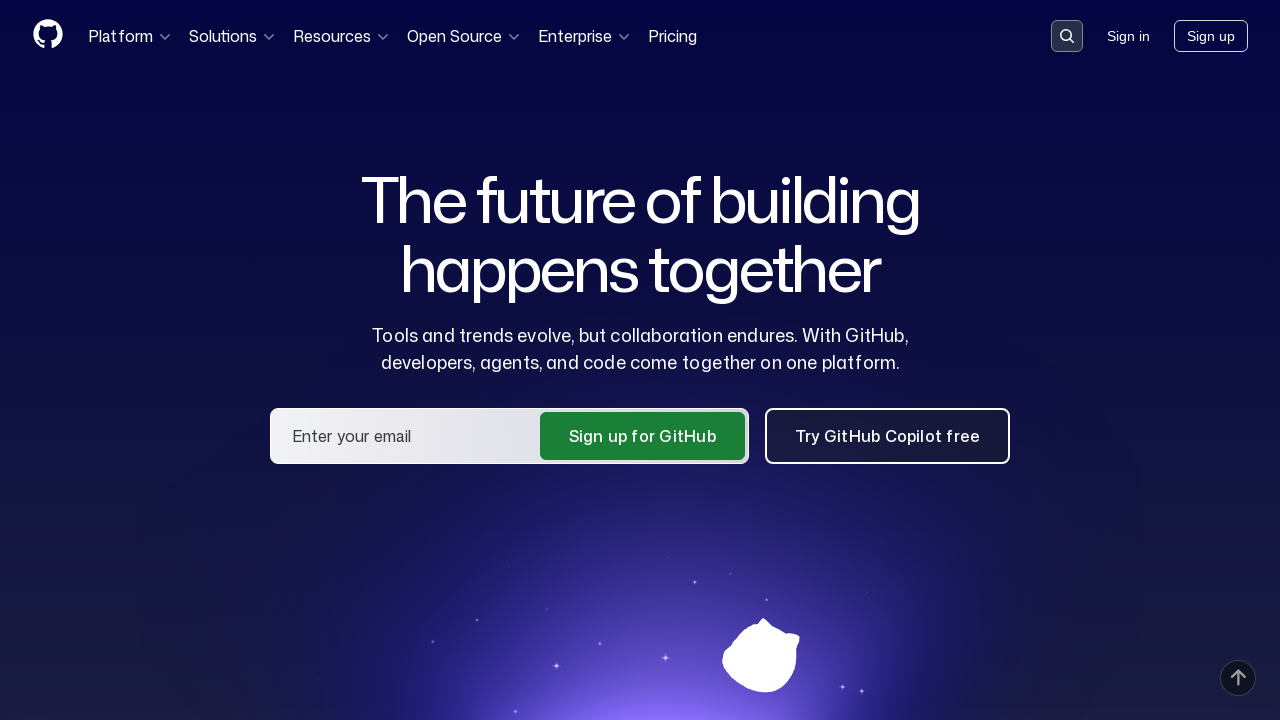

Verified page title contains 'GitHub'
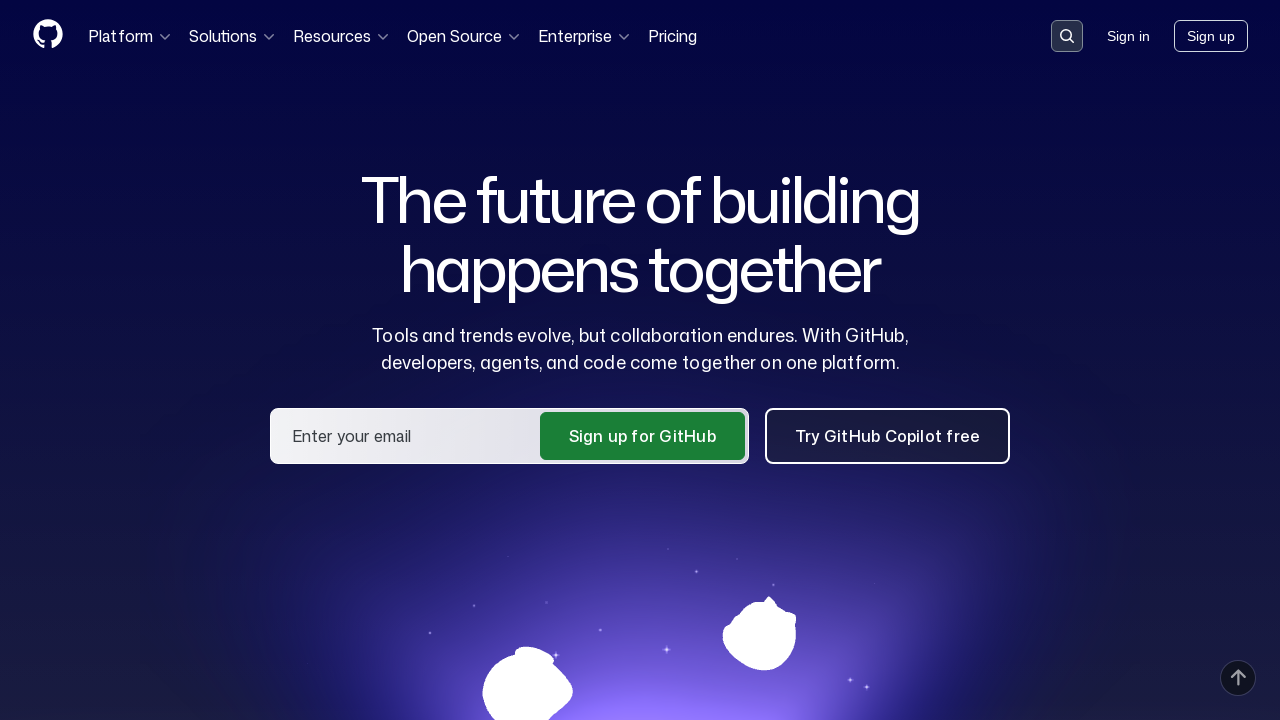

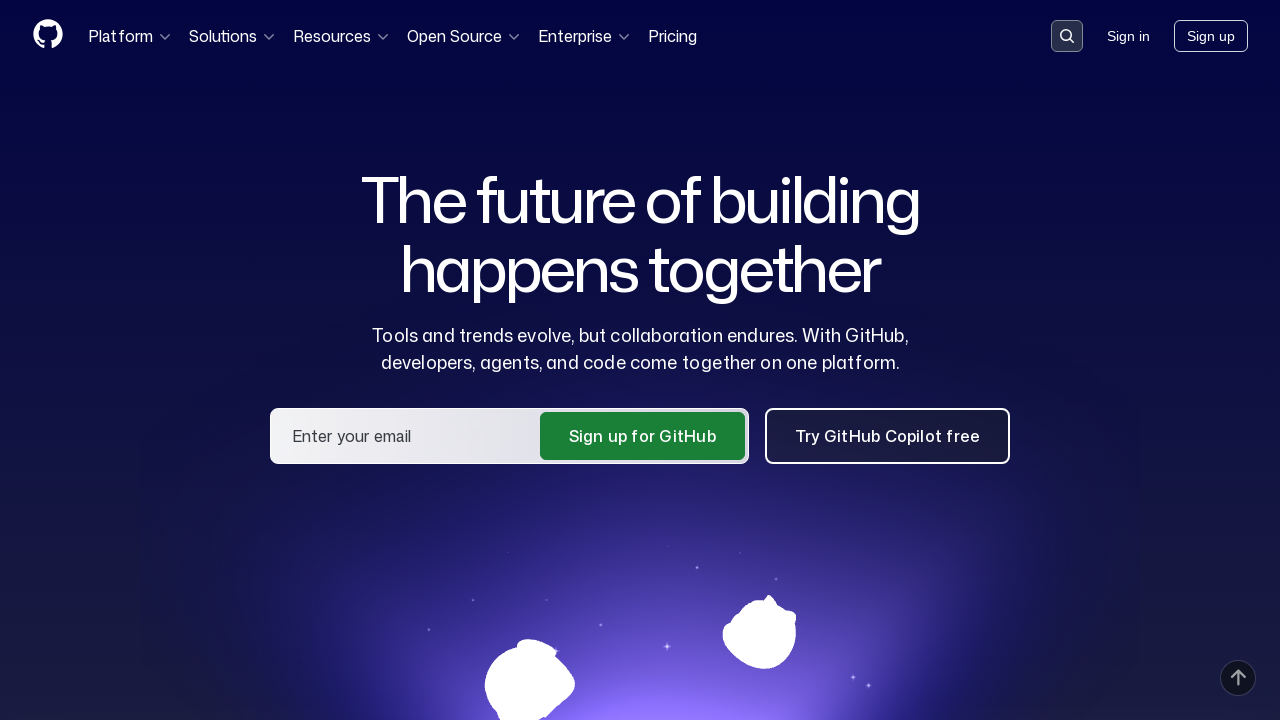